Tests autocomplete functionality by typing partial text and selecting a suggestion from the dropdown

Starting URL: https://rahulshettyacademy.com/AutomationPractice/

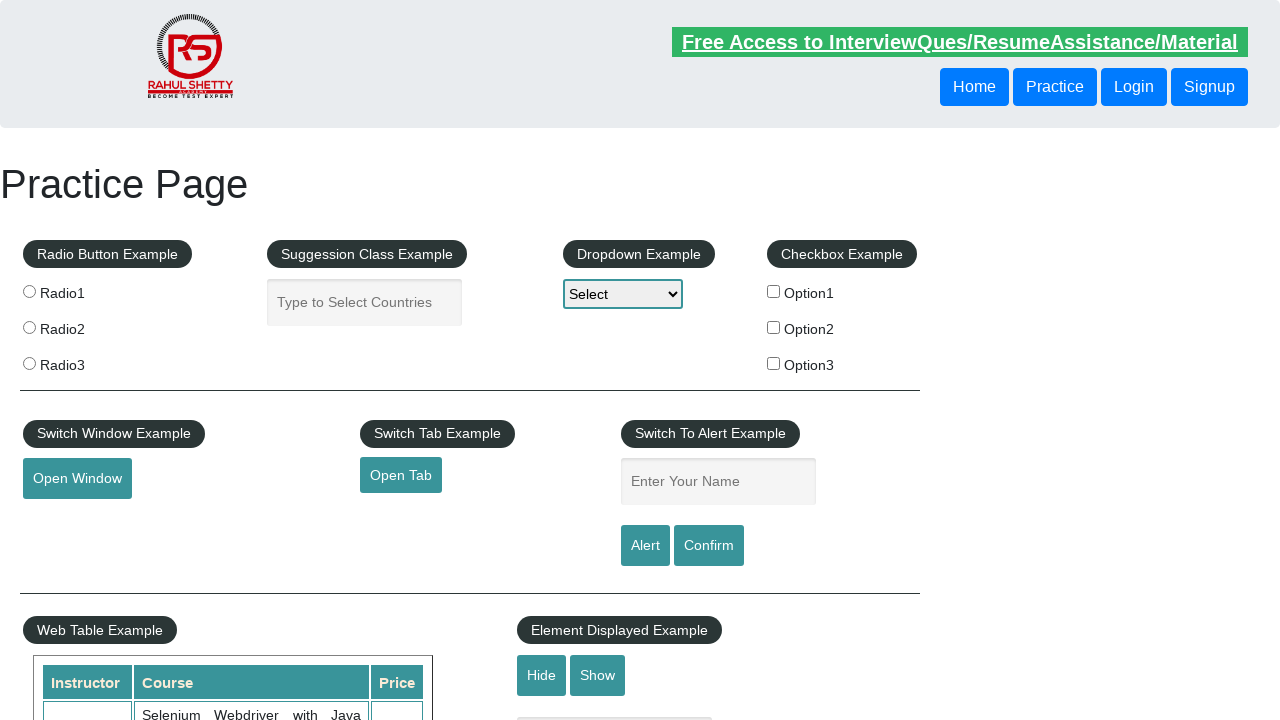

Typed 'Ind' into autocomplete field on #autocomplete
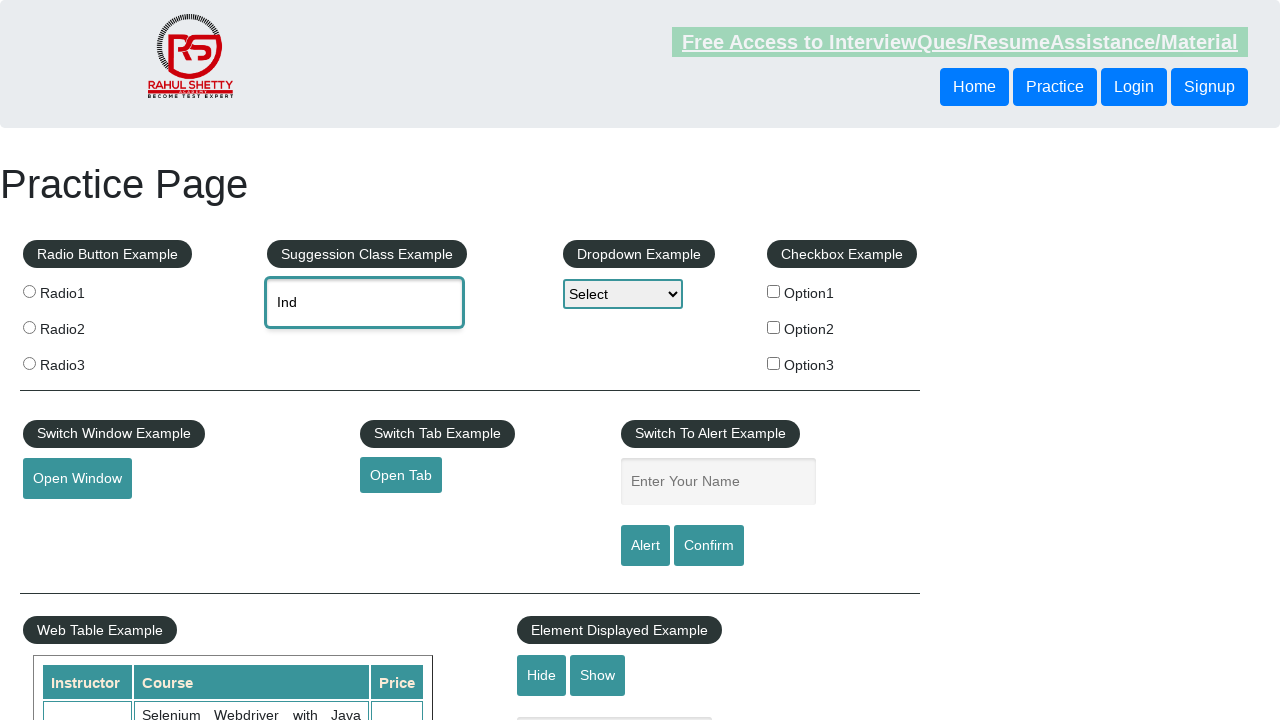

Selected 'India' from autocomplete dropdown at (382, 372) on xpath=//ul[@id='ui-id-1']//div[@class='ui-menu-item-wrapper' and text()='India']
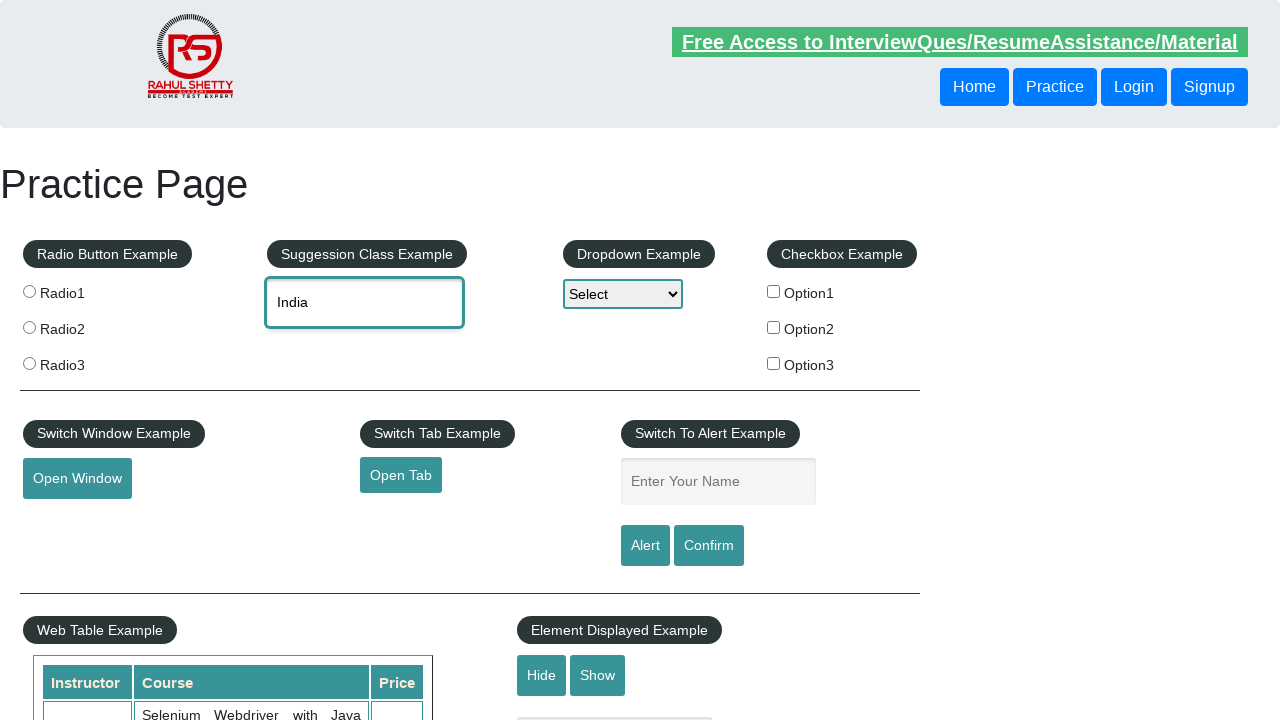

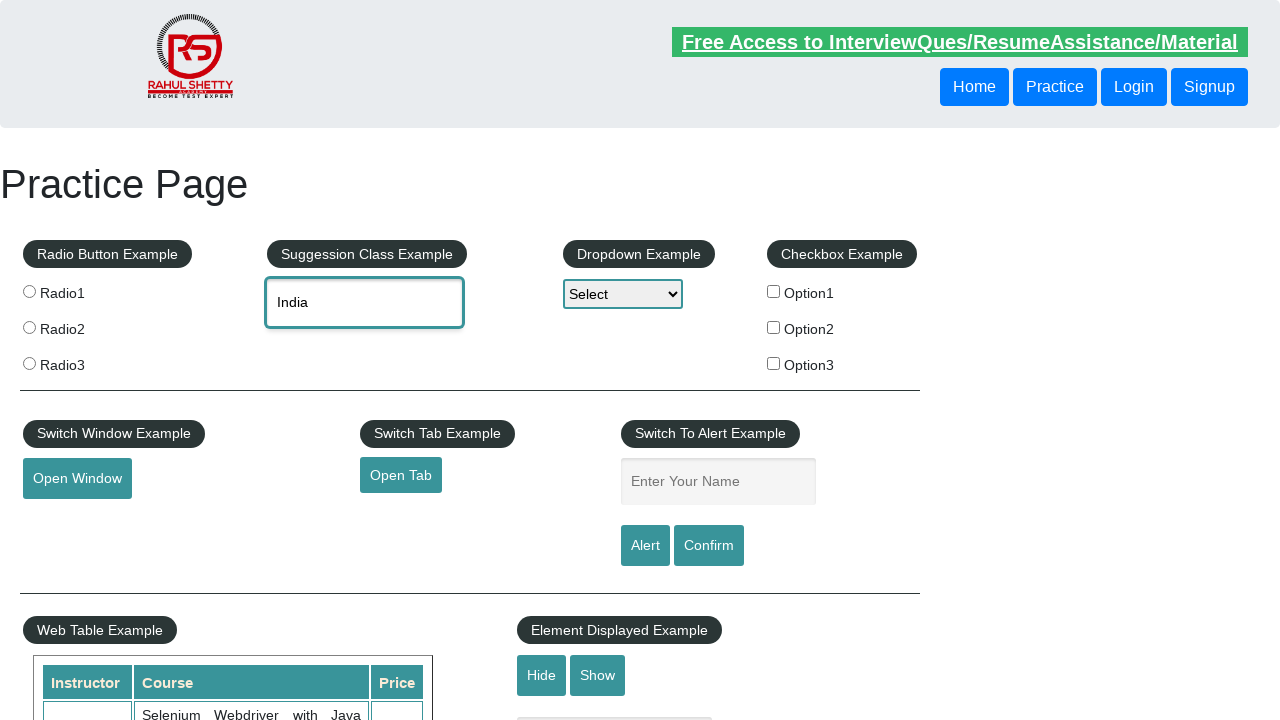